Tests pagination functionality on a science experts listing page by clicking through multiple pages using the next button and waiting for content to load on each page.

Starting URL: https://sciencelatvia.lv/#/pub/eksperti/list

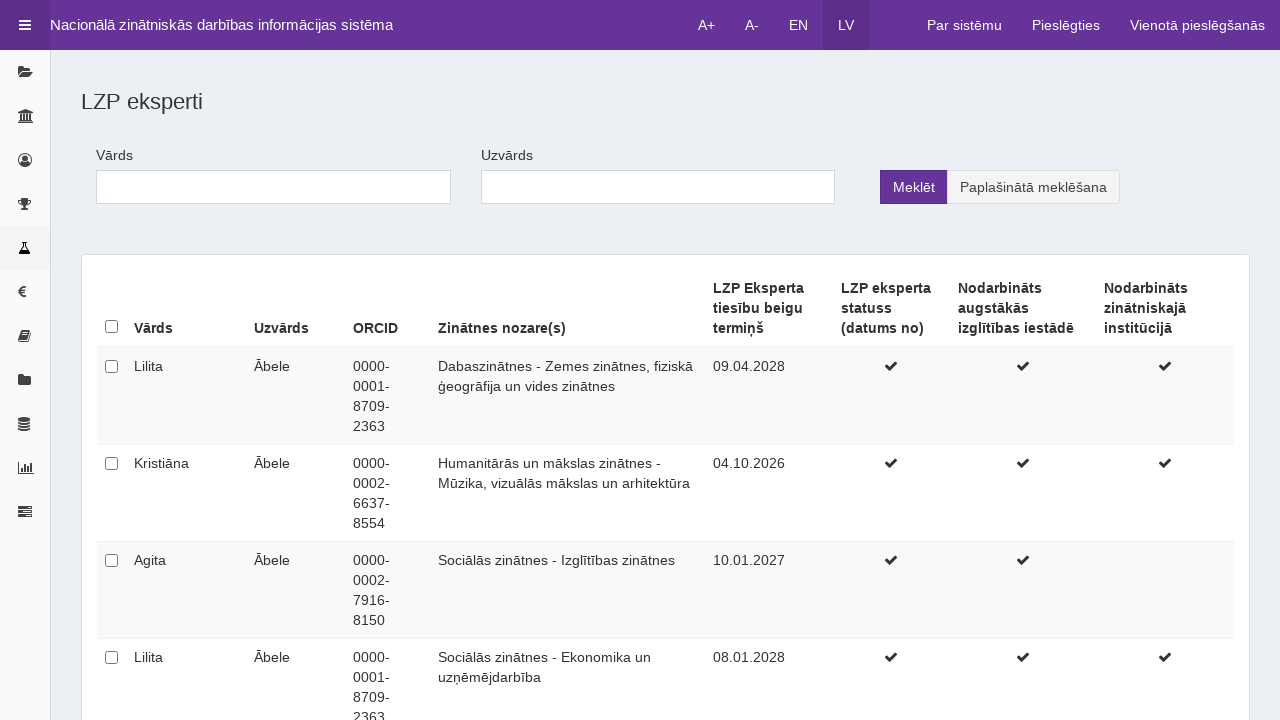

Initial table data loaded on science experts listing page
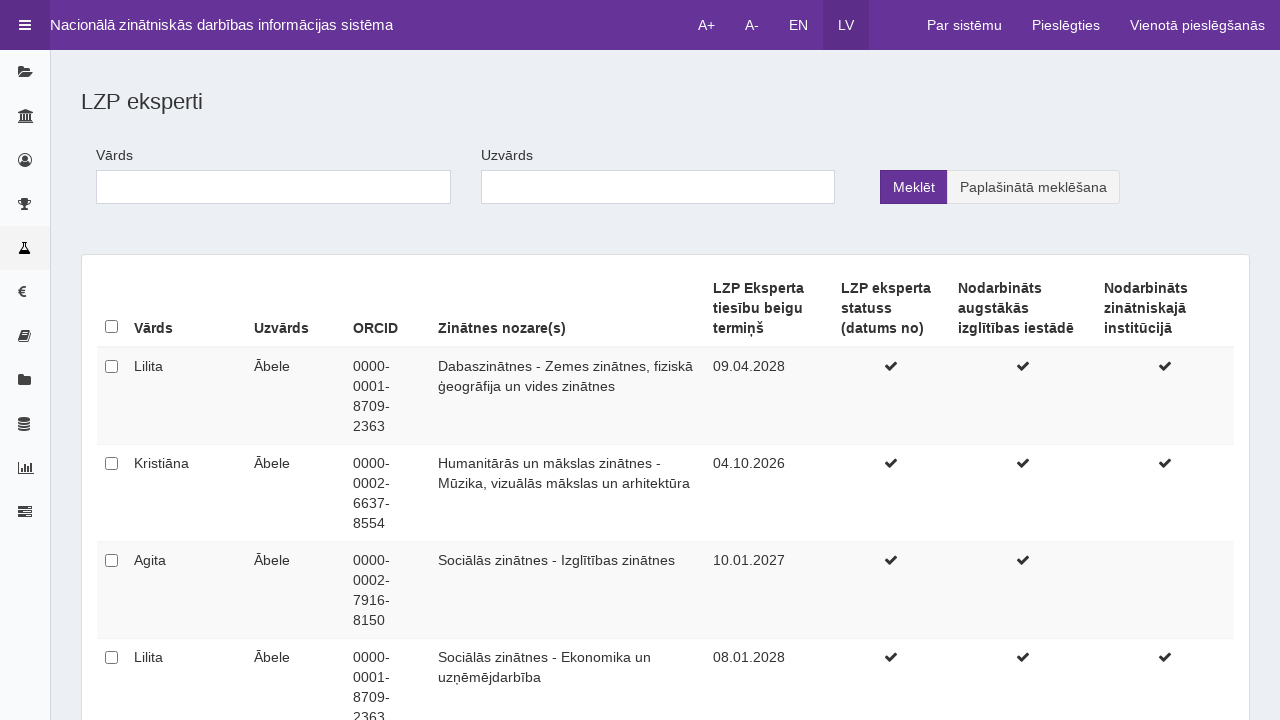

Next pagination button is available
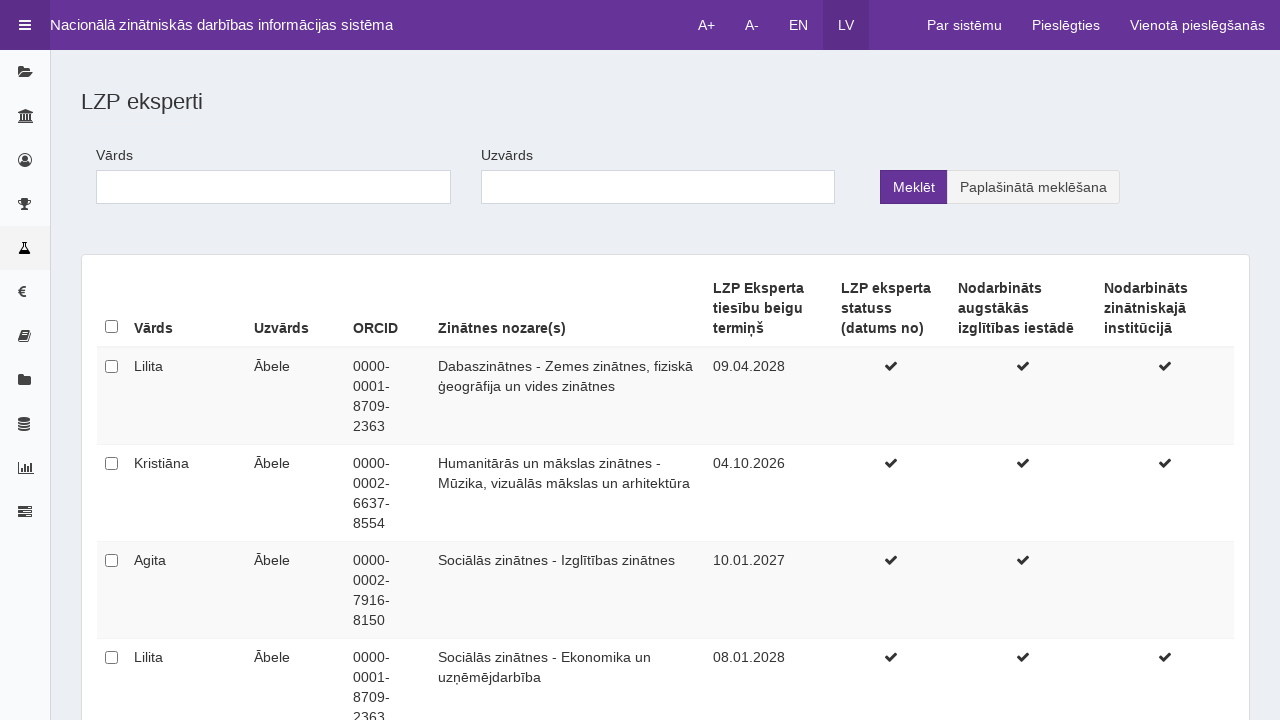

Clicked next button to navigate to page 2 at (860, 622) on a:has-text('»')
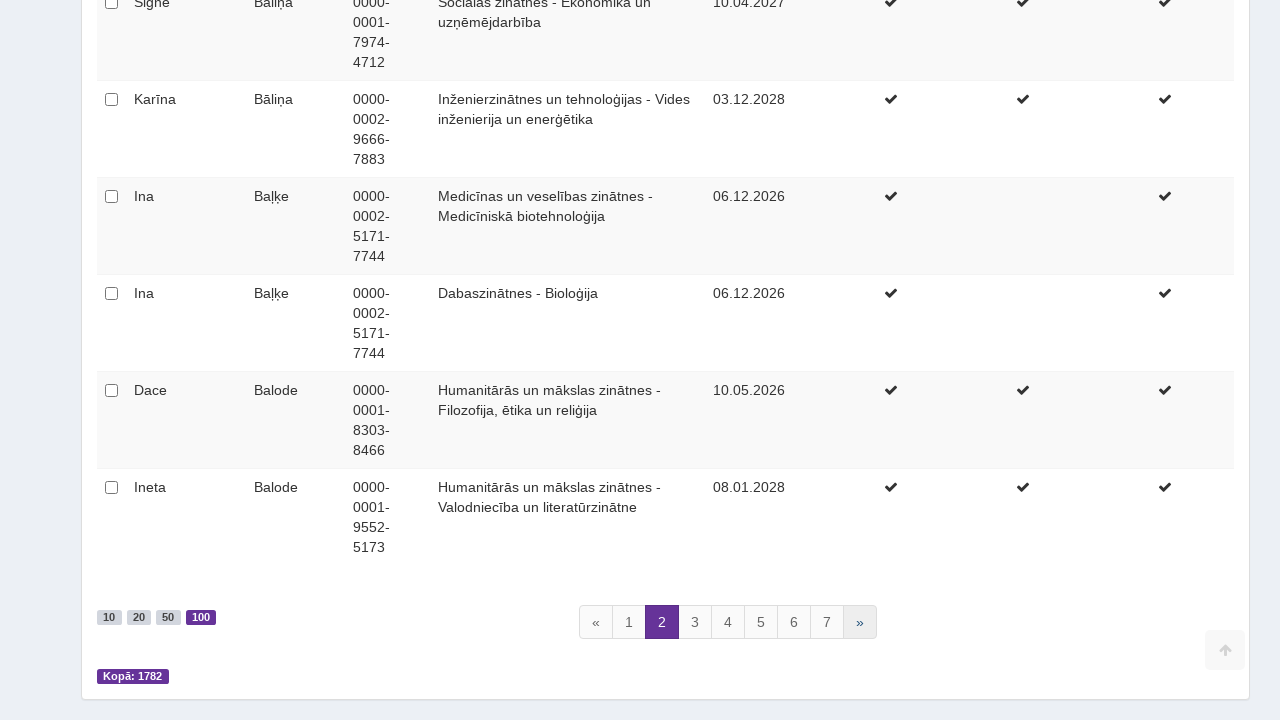

New table data loaded on page 2
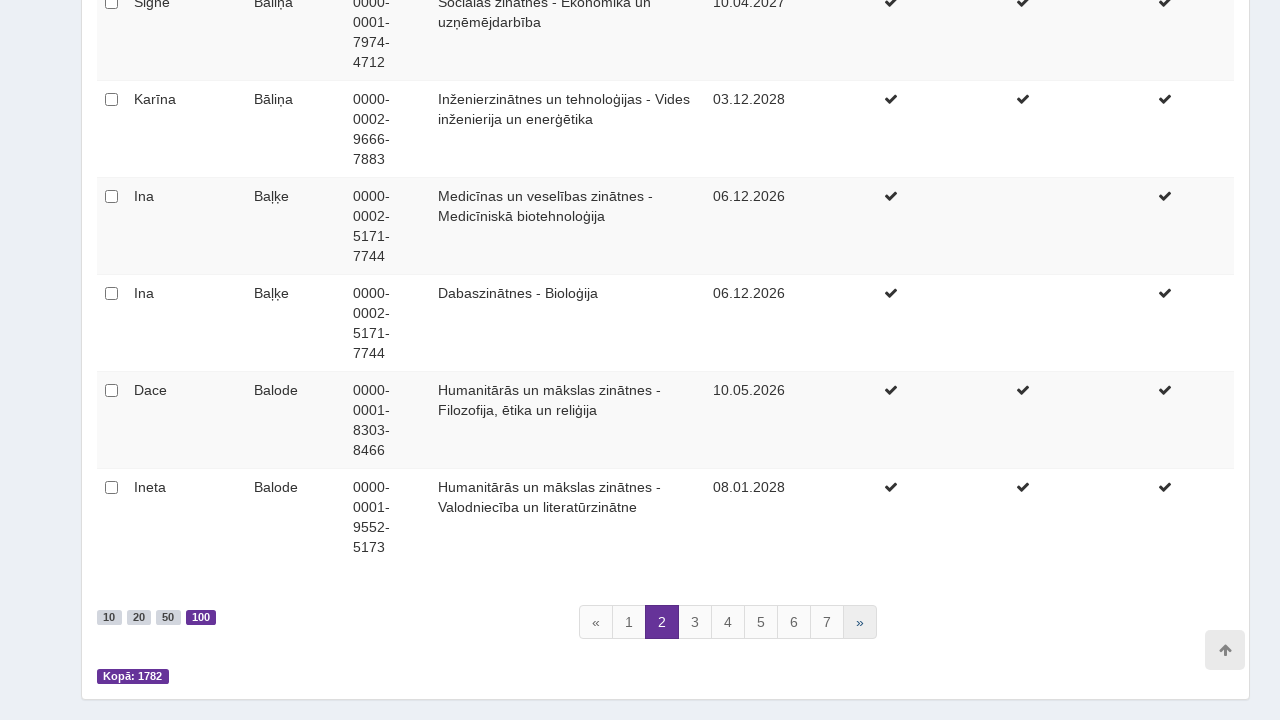

Waited for dynamic content to settle
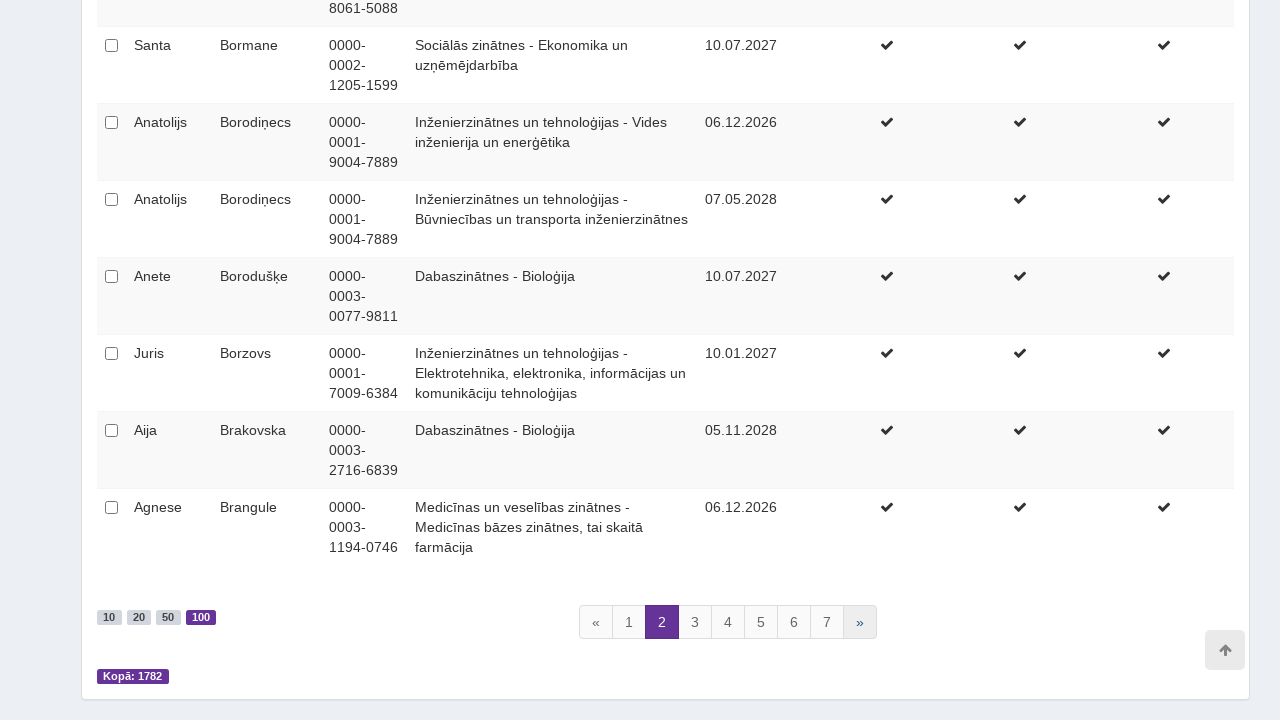

Next pagination button is available
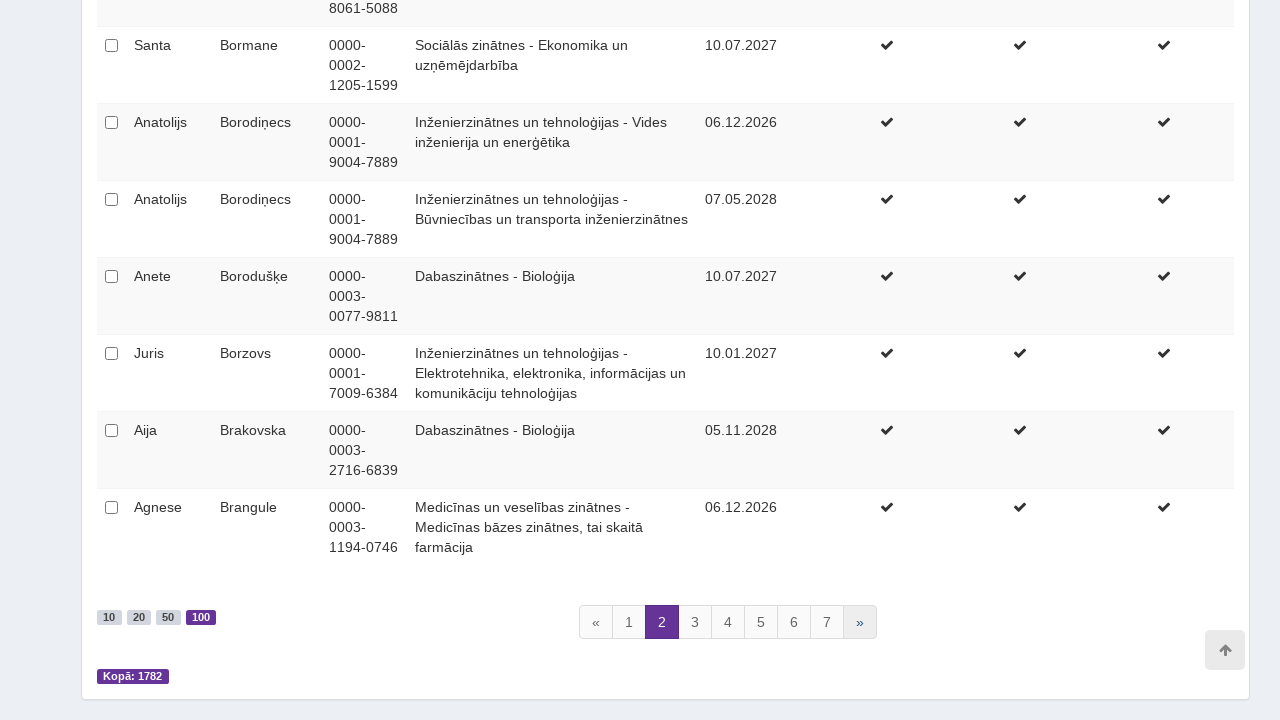

Clicked next button to navigate to page 3 at (860, 622) on a:has-text('»')
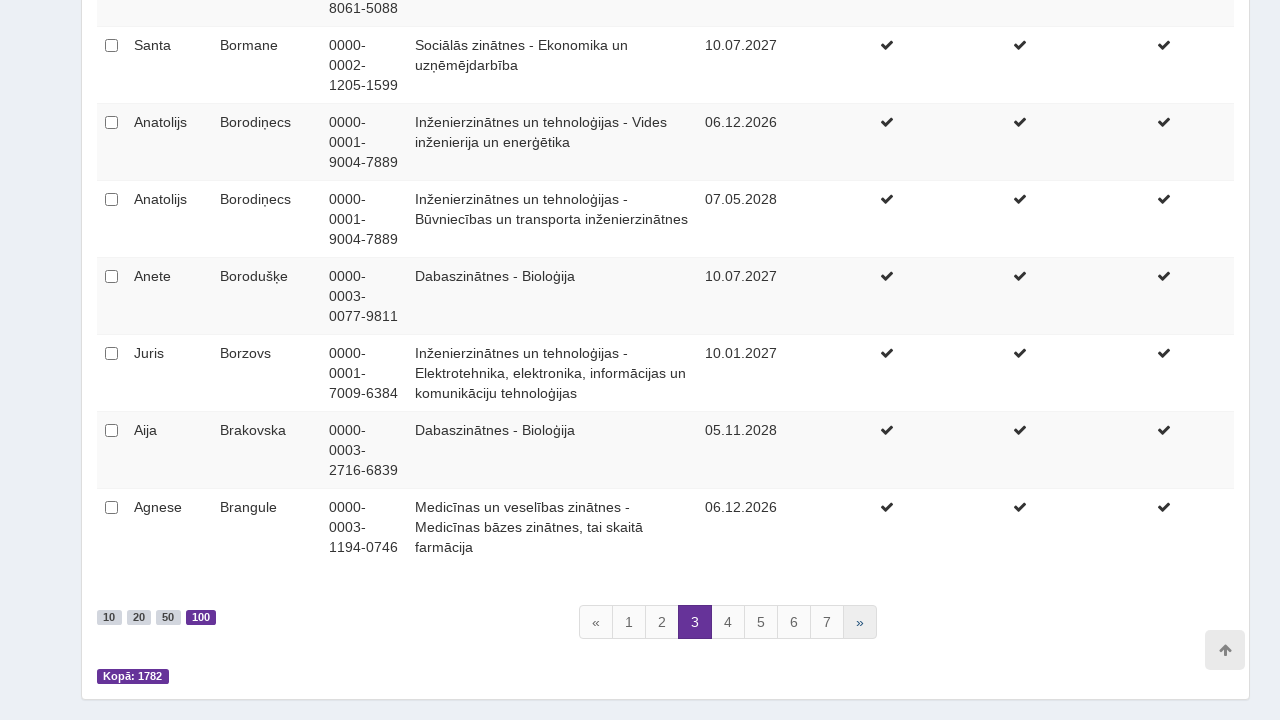

New table data loaded on page 3
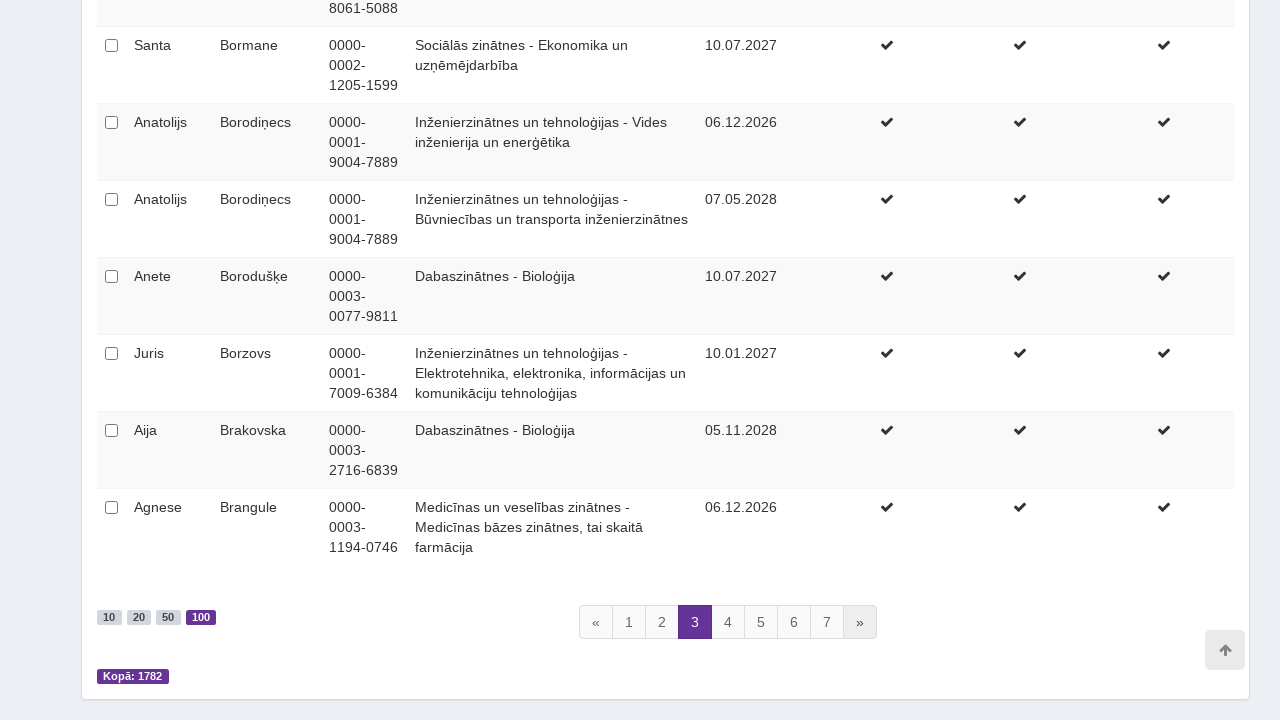

Waited for dynamic content to settle
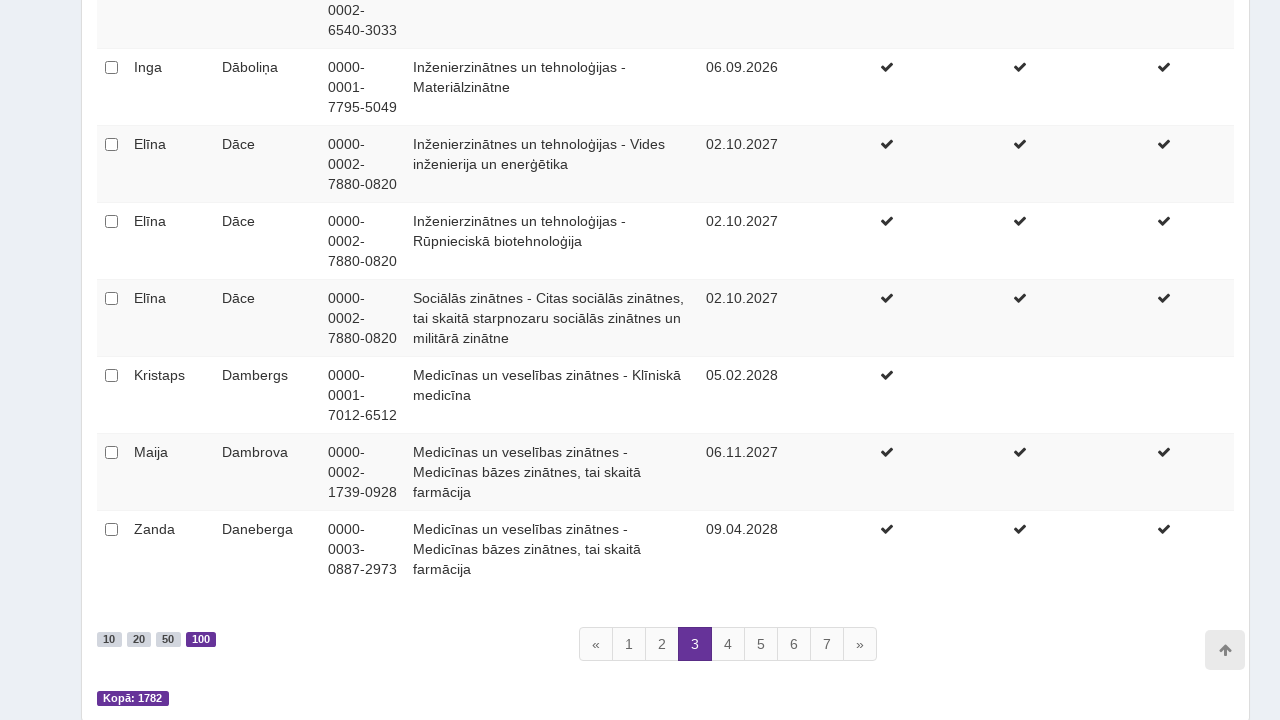

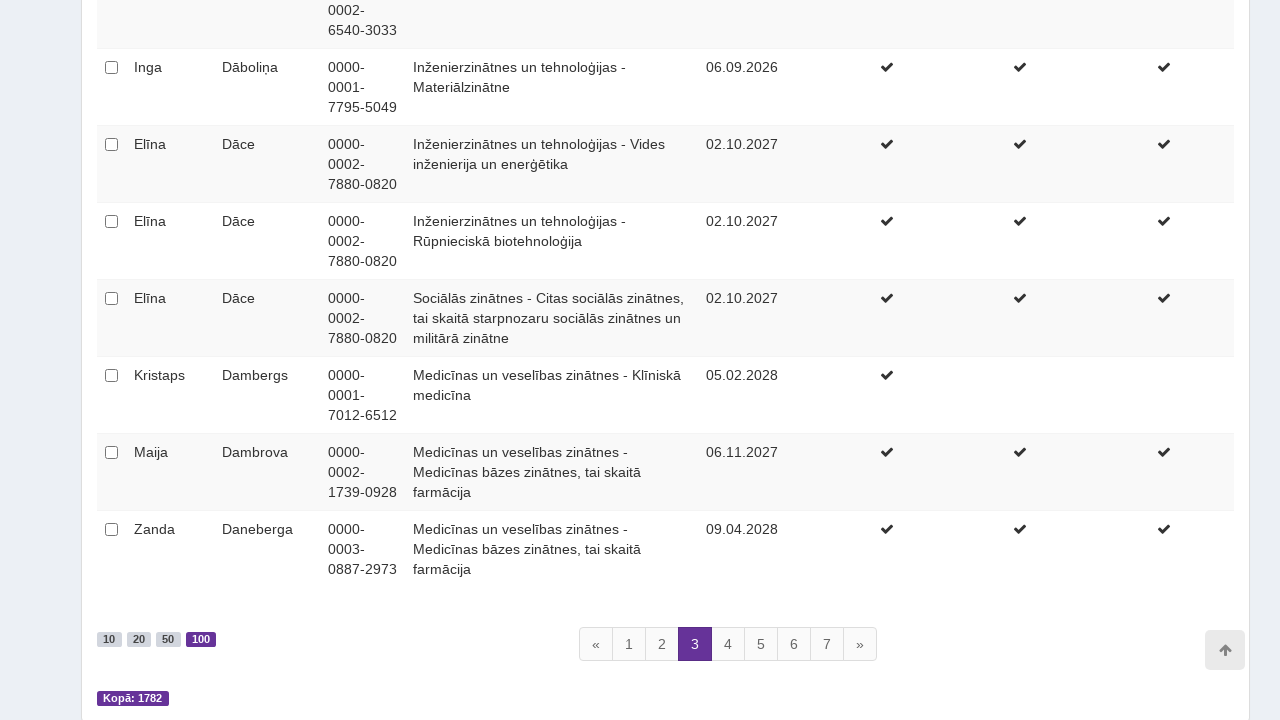